Creates a new paste on Pastebin with code content, sets syntax highlighting to Bash, configures 10-minute expiration, and submits the paste with a title.

Starting URL: https://pastebin.com/

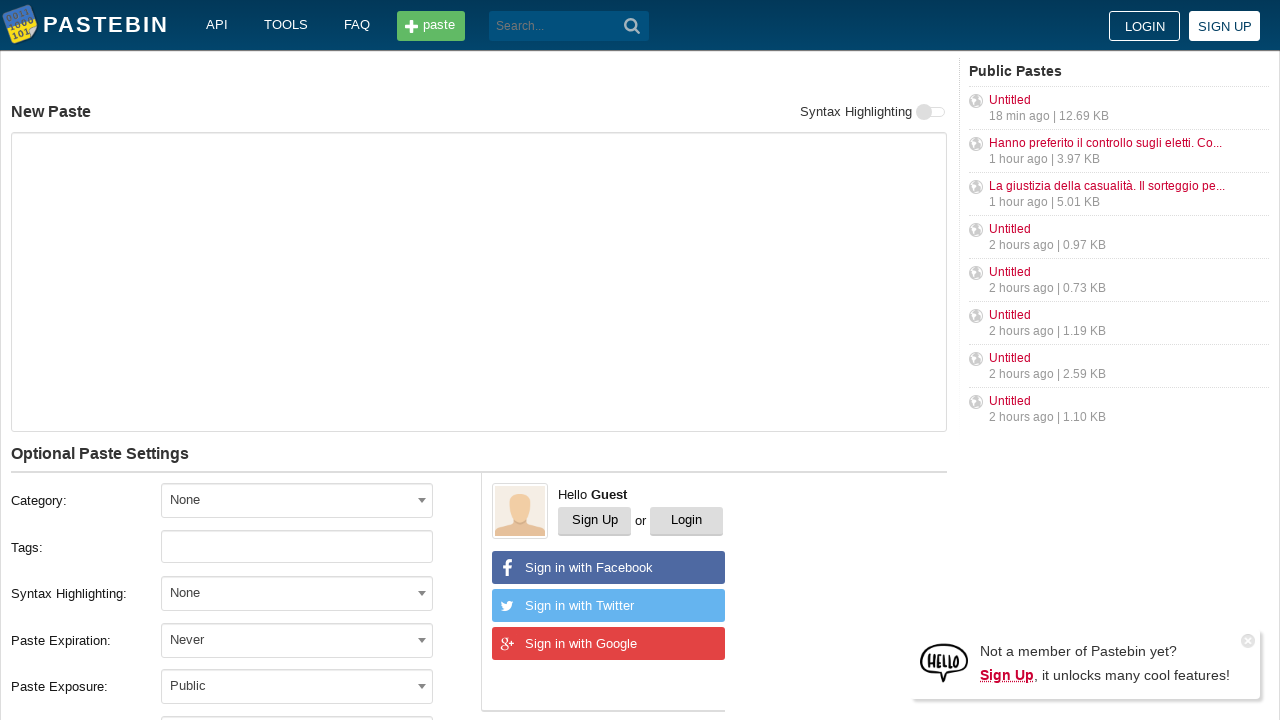

Filled paste content with git commands on #postform-text
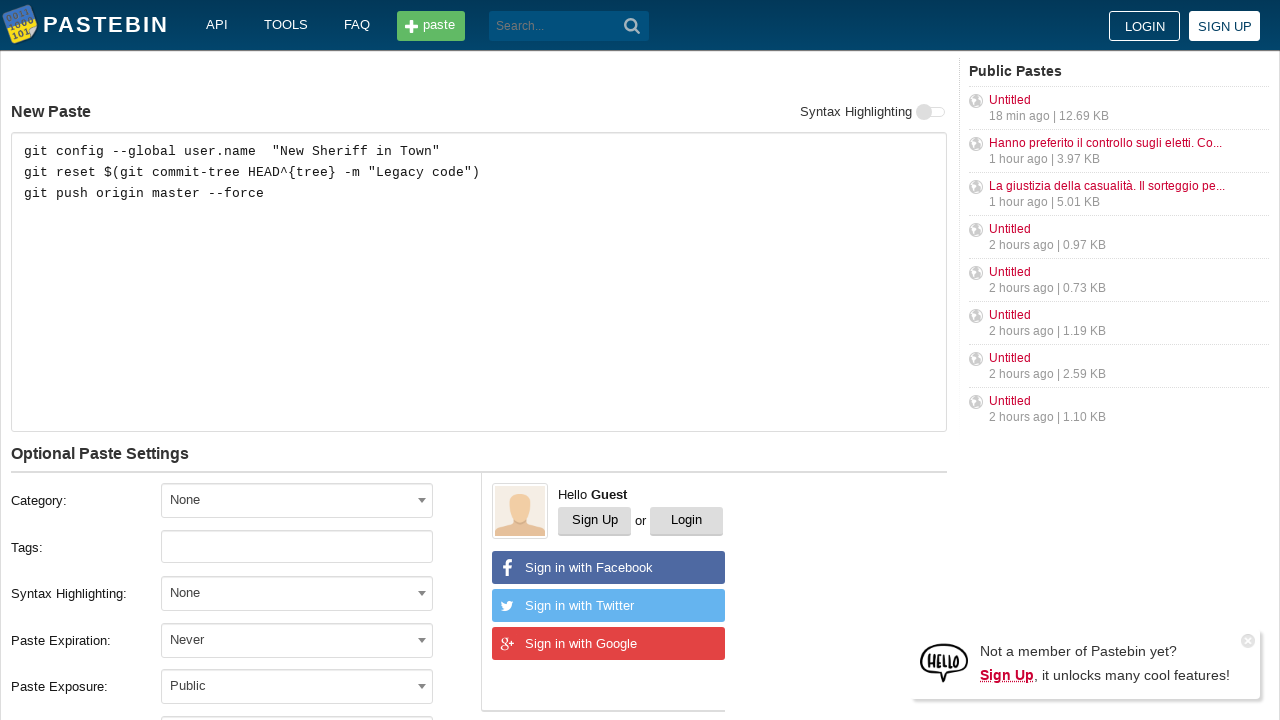

Clicked syntax highlighting dropdown at (297, 593) on #select2-postform-format-container
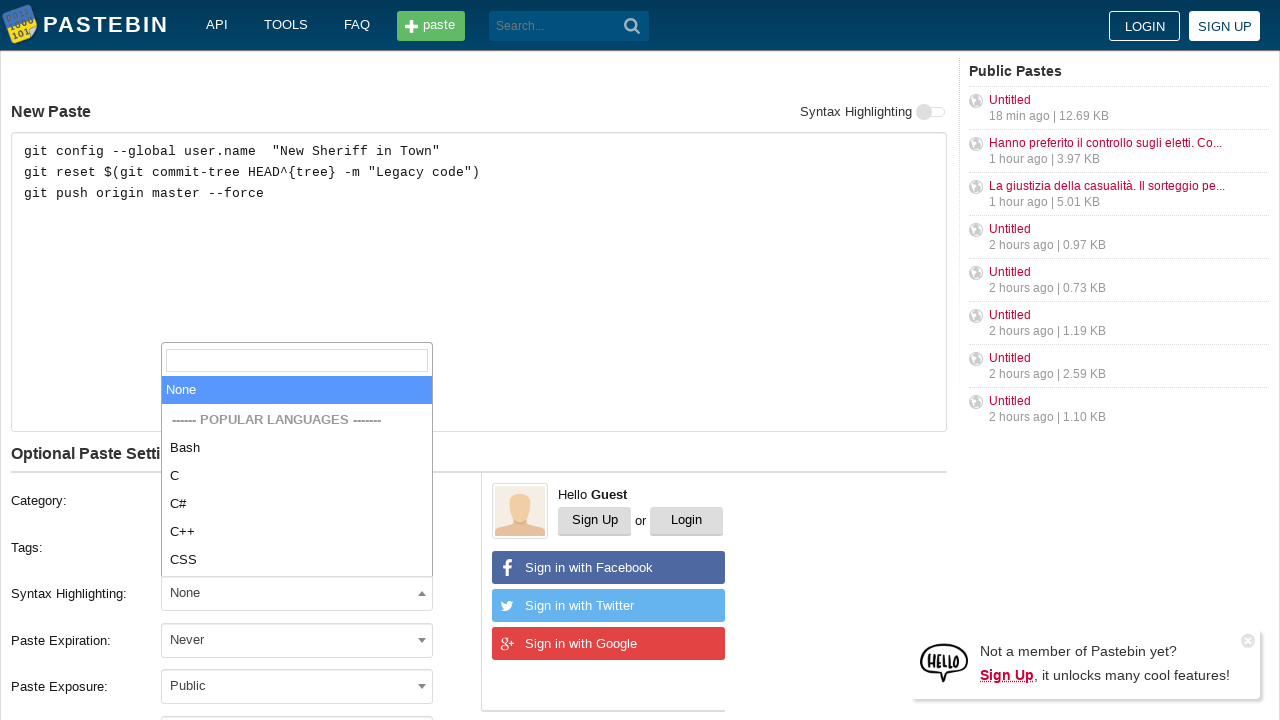

Waited for dropdown to open
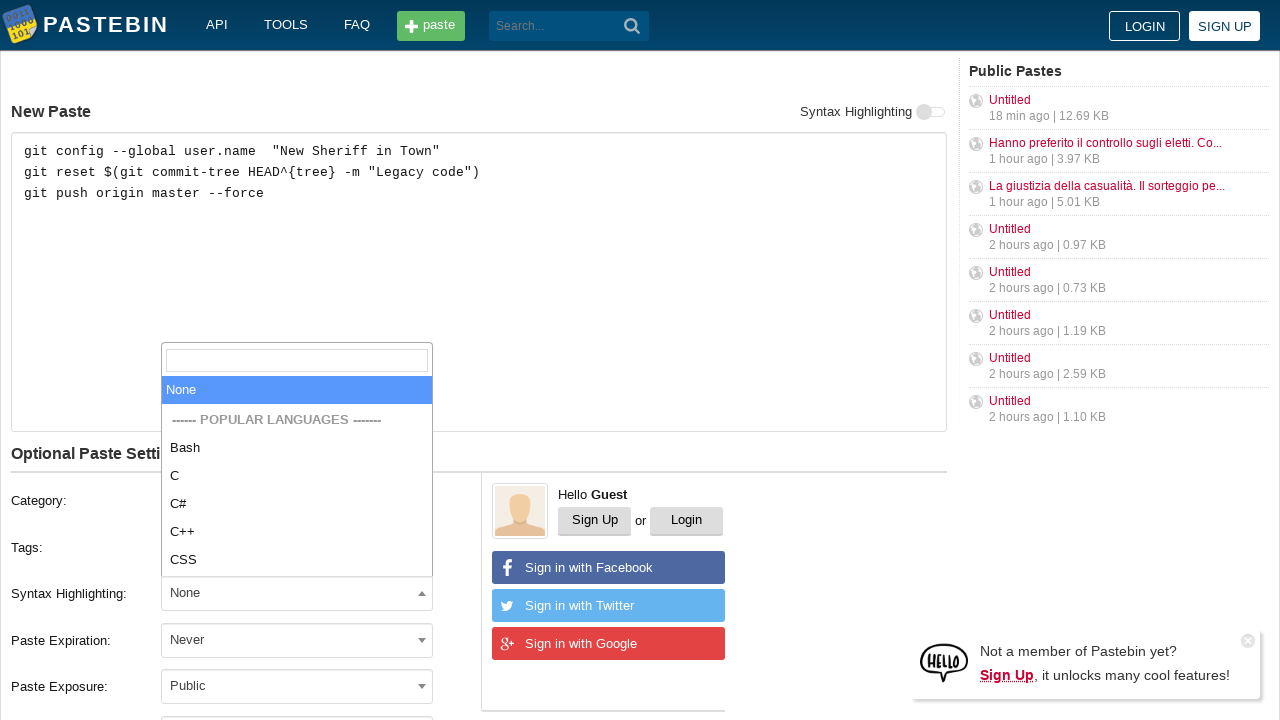

Typed 'Bash' in syntax highlighting search field on span.select2-search.select2-search--dropdown input.select2-search__field
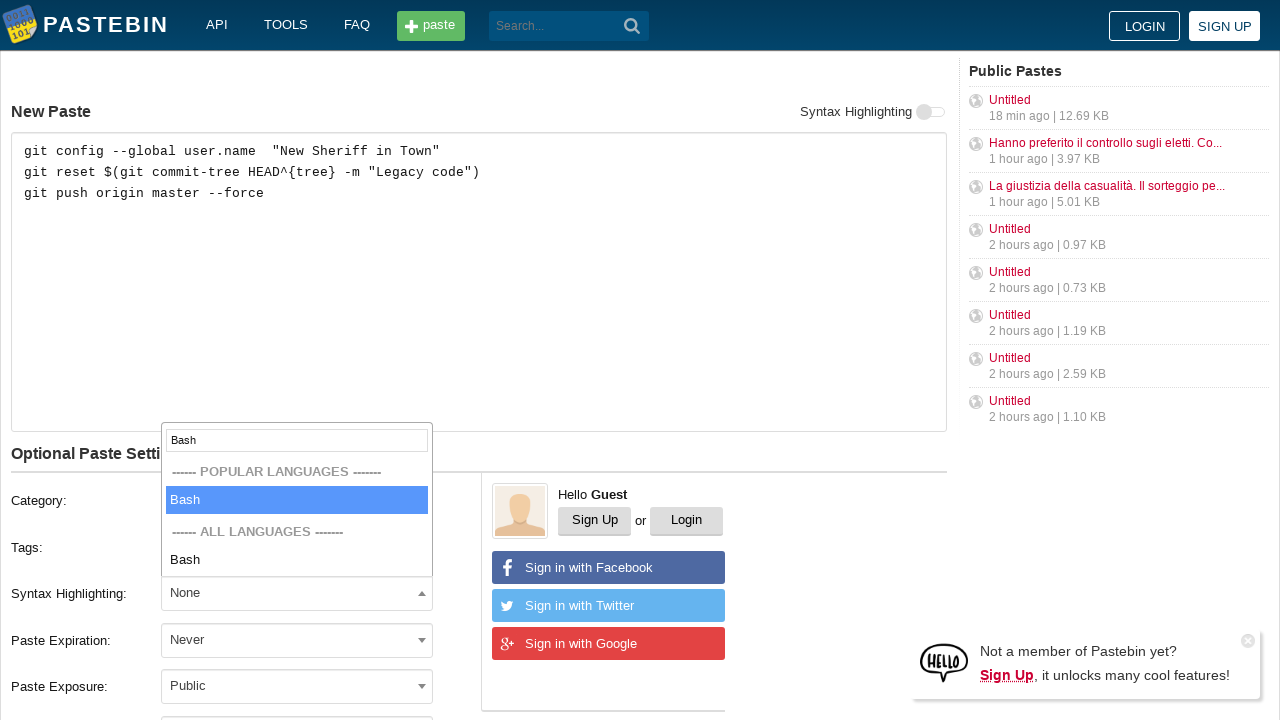

Waited for Bash option to appear
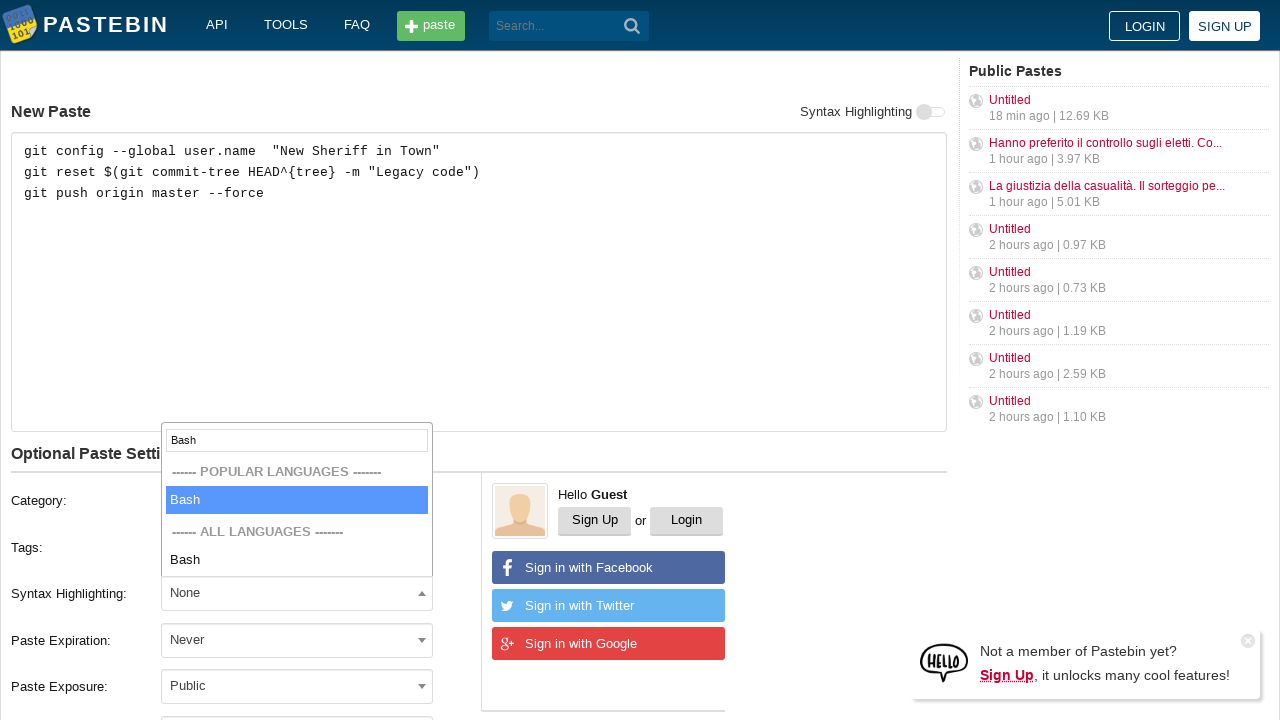

Pressed Enter to select Bash syntax highlighting
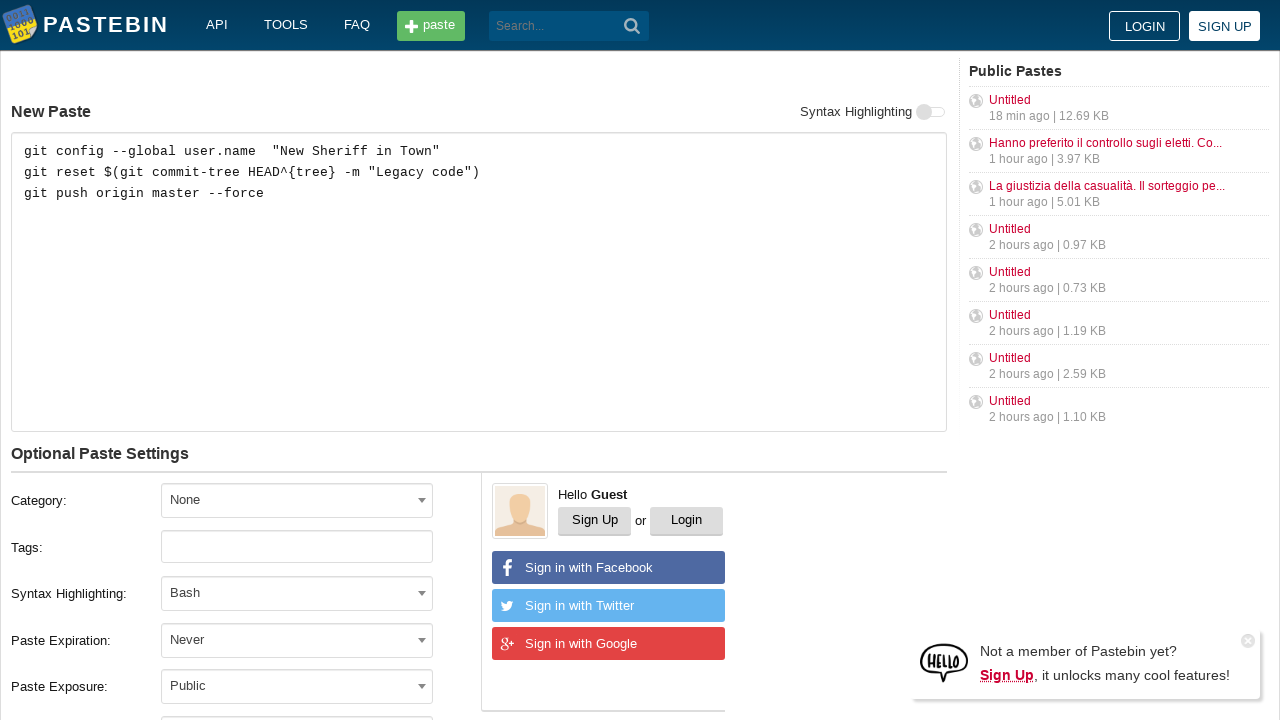

Clicked paste expiration dropdown at (297, 640) on #select2-postform-expiration-container
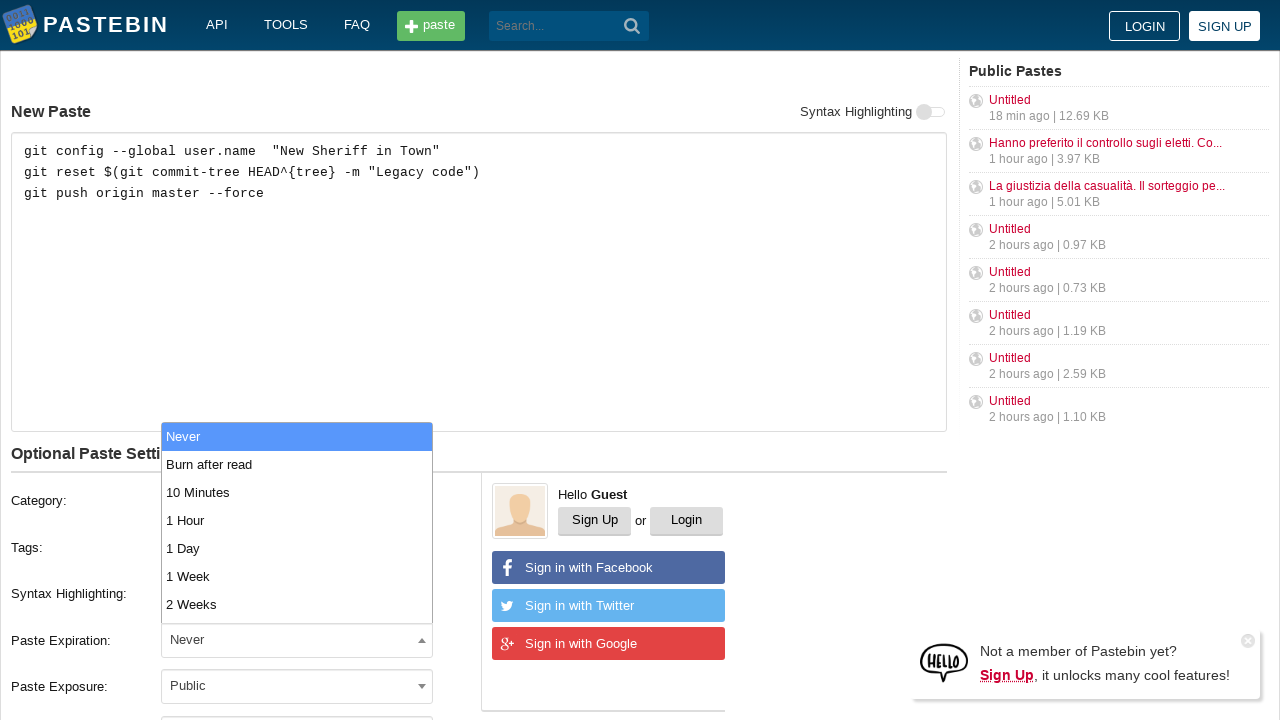

Waited for expiration dropdown to open
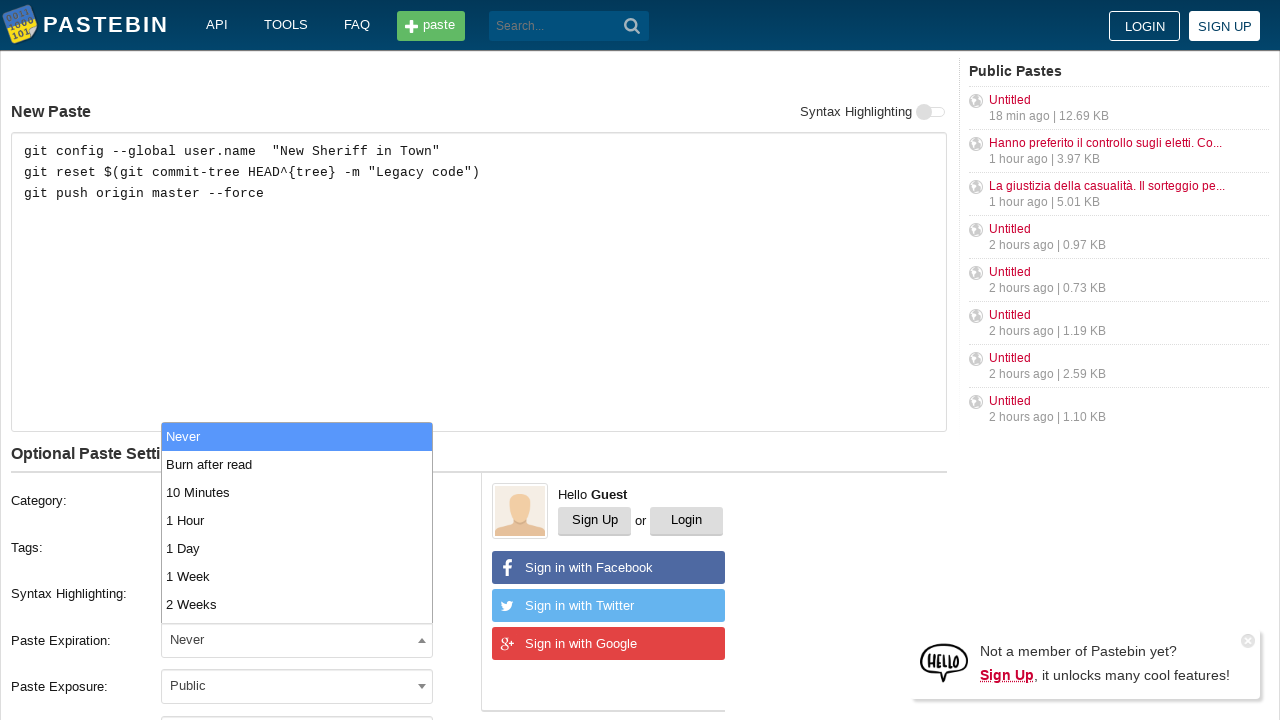

Selected '10 Minutes' expiration option at (297, 492) on xpath=//li[text()='10 Minutes']
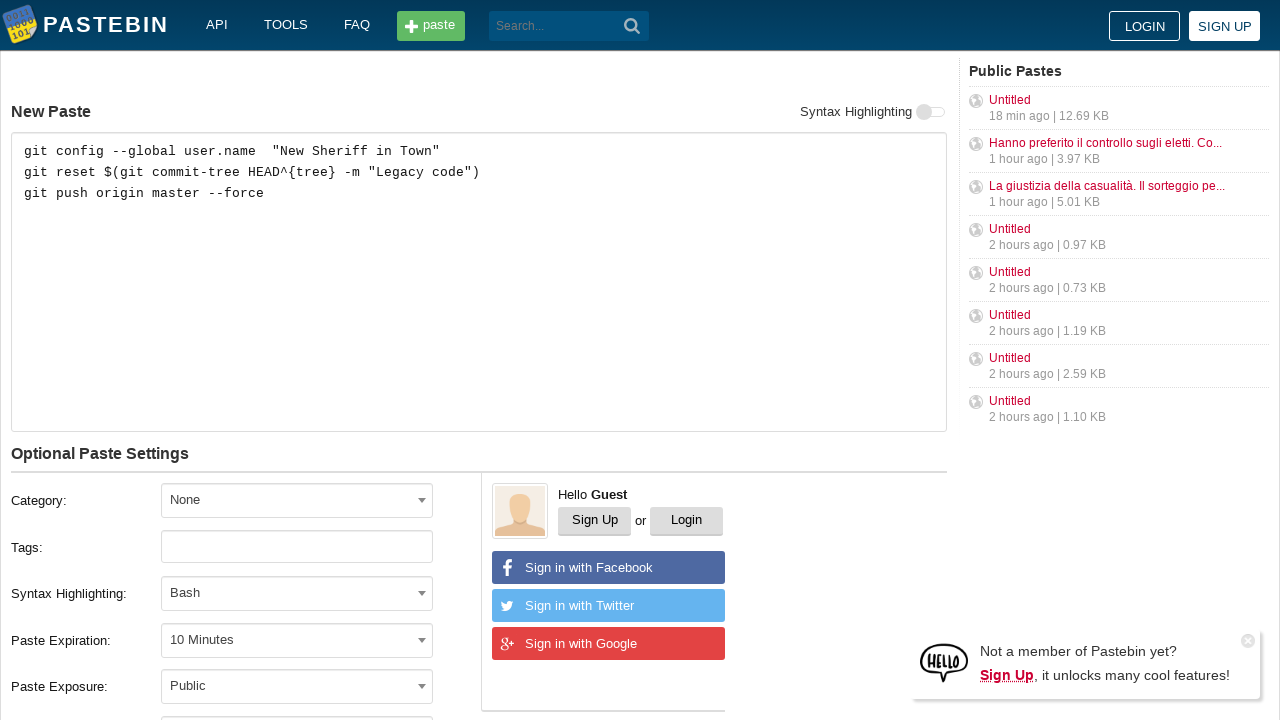

Filled paste title 'how to gain dominance among developers' on #postform-name
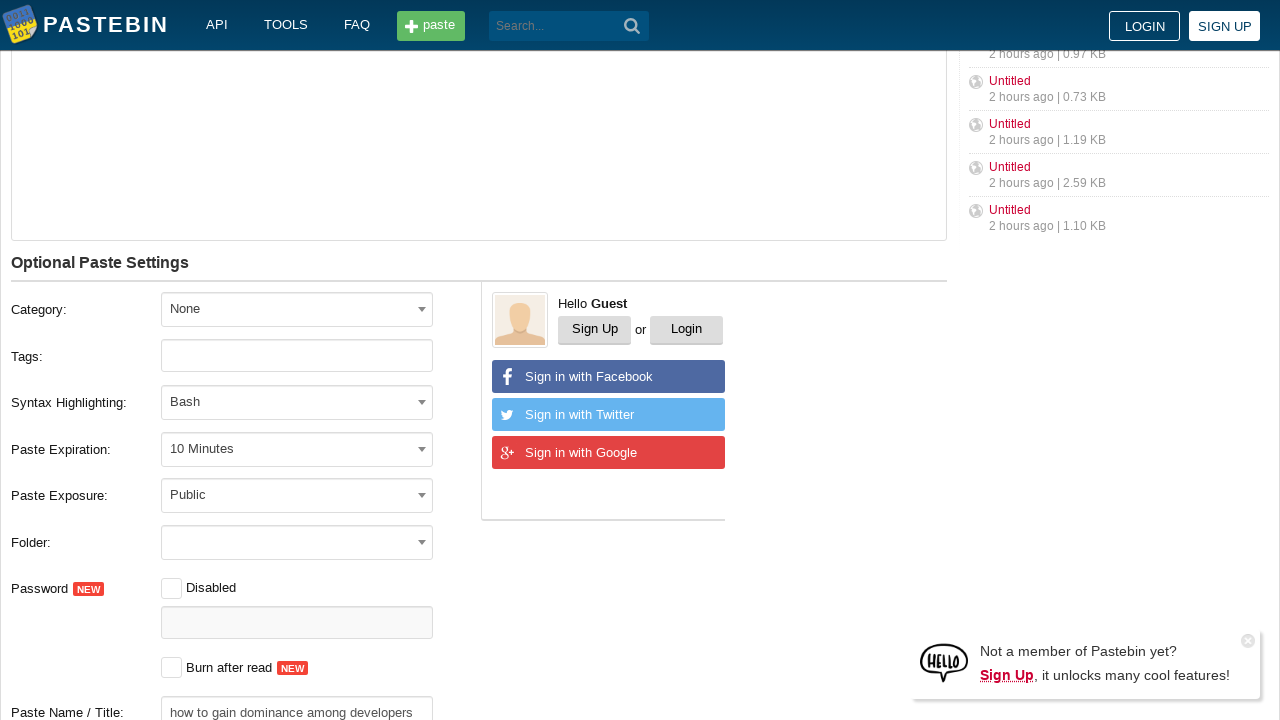

Clicked create/submit button to create paste at (632, 26) on button
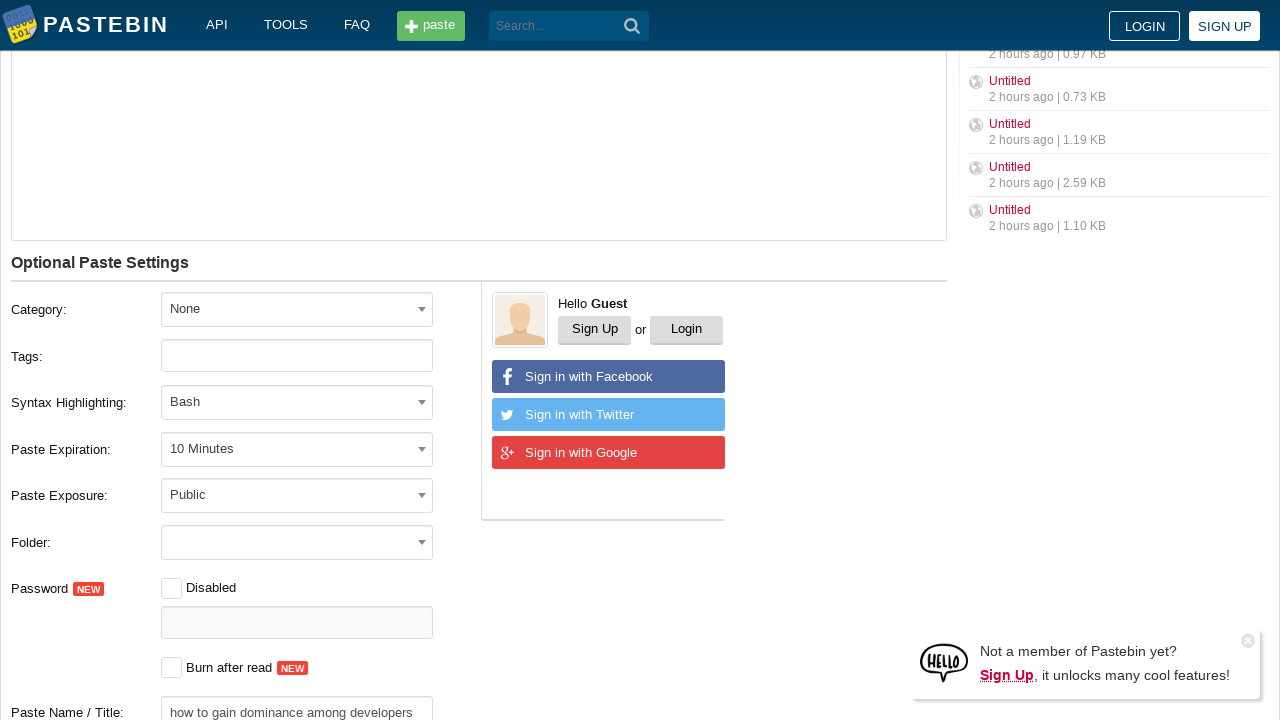

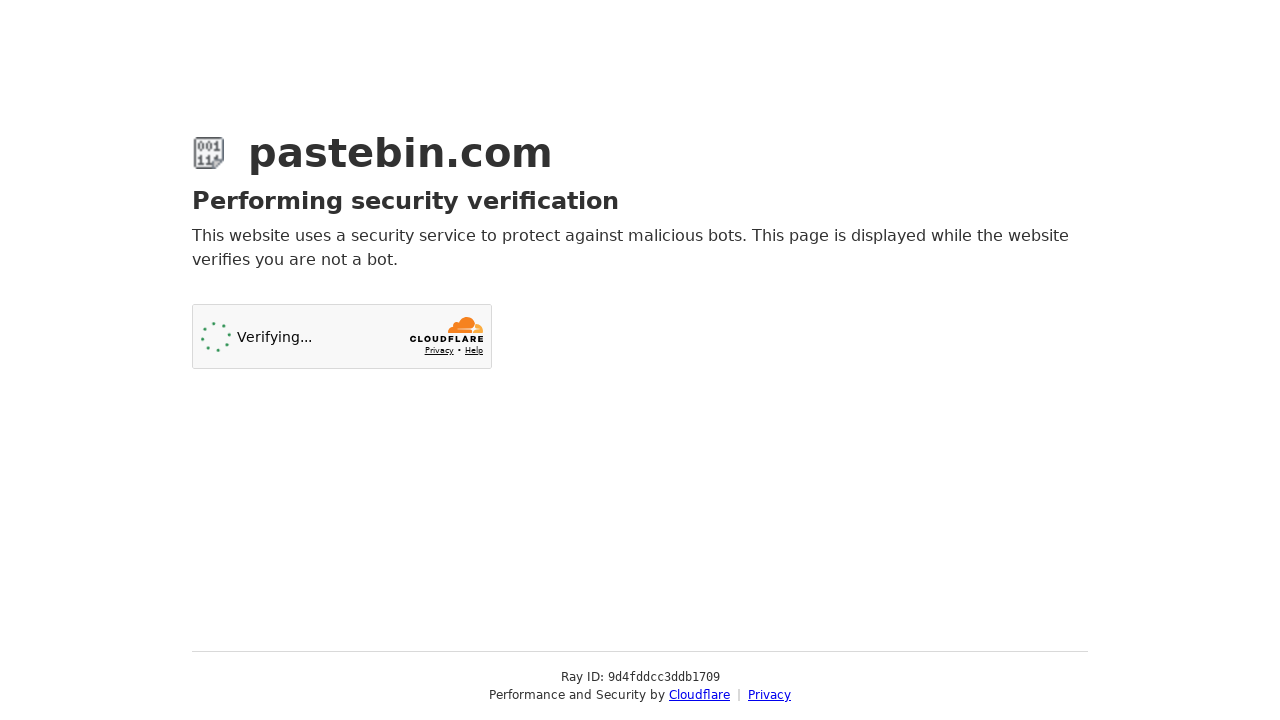